Tests file download functionality by clicking a download button and handling the download

Starting URL: http://demo.automationtesting.in/FileDownload.html

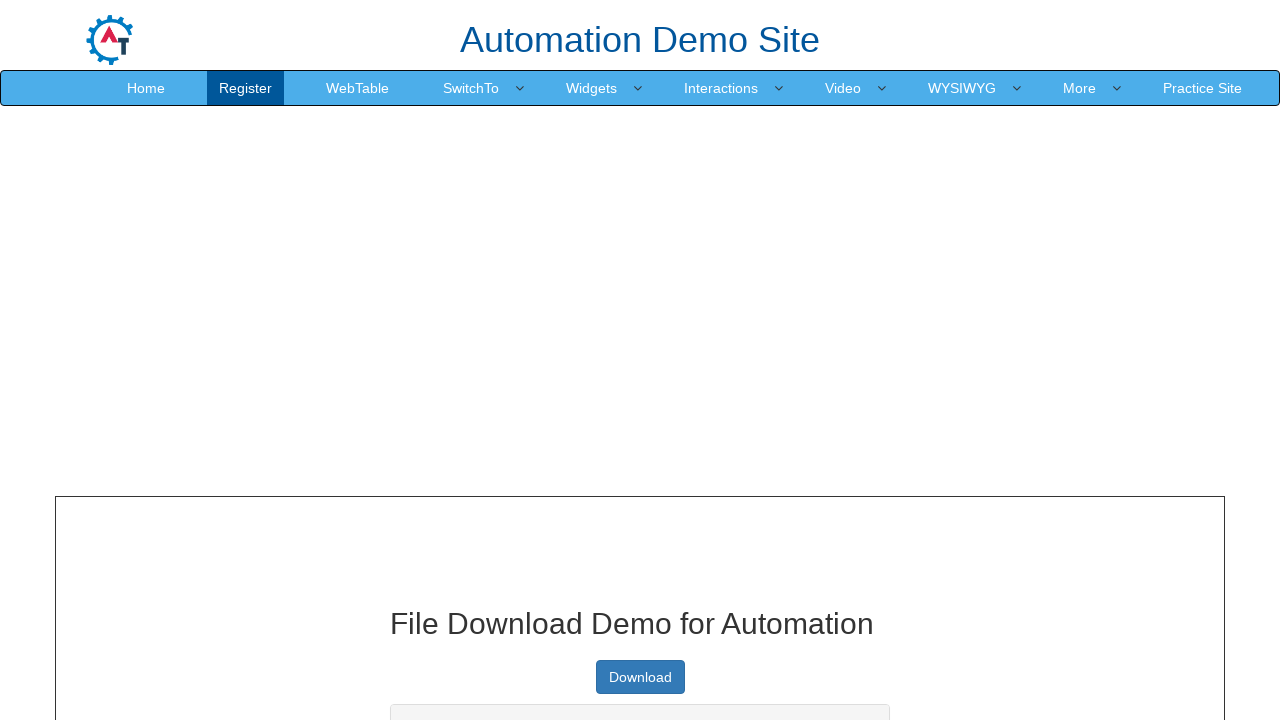

Clicked download button and file download started at (640, 677) on a.btn.btn-primary
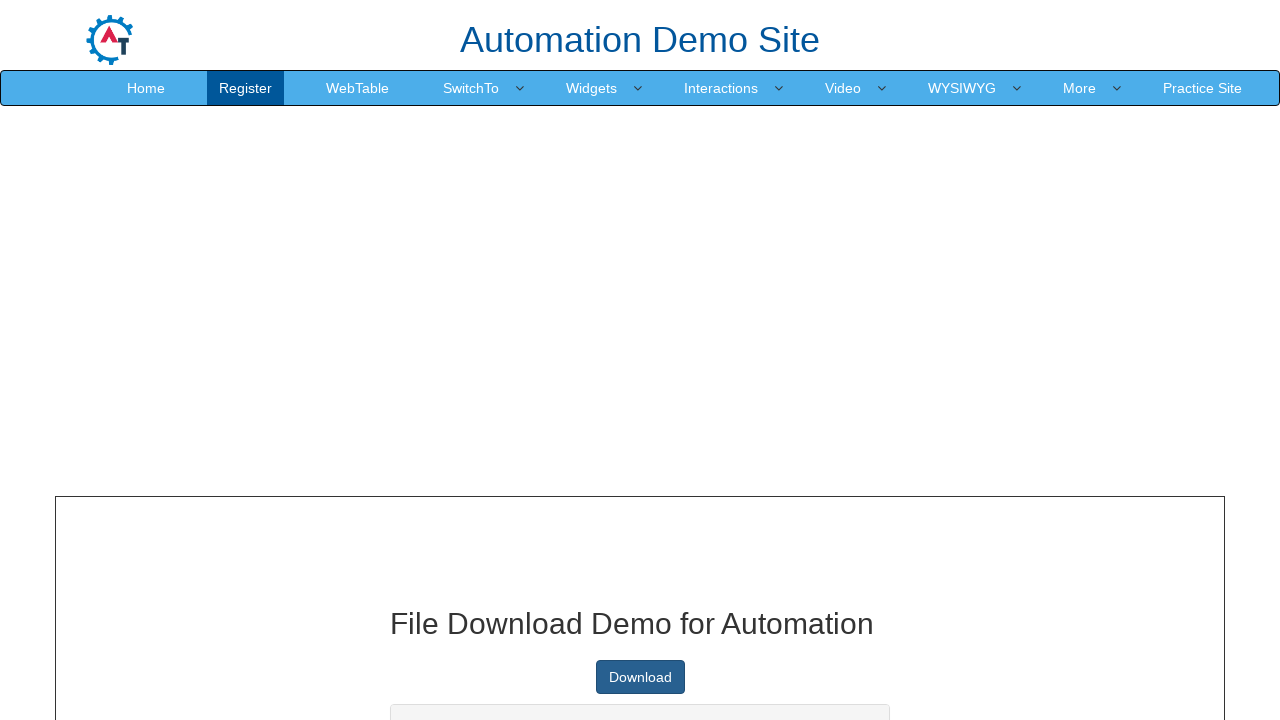

File download completed and download object retrieved
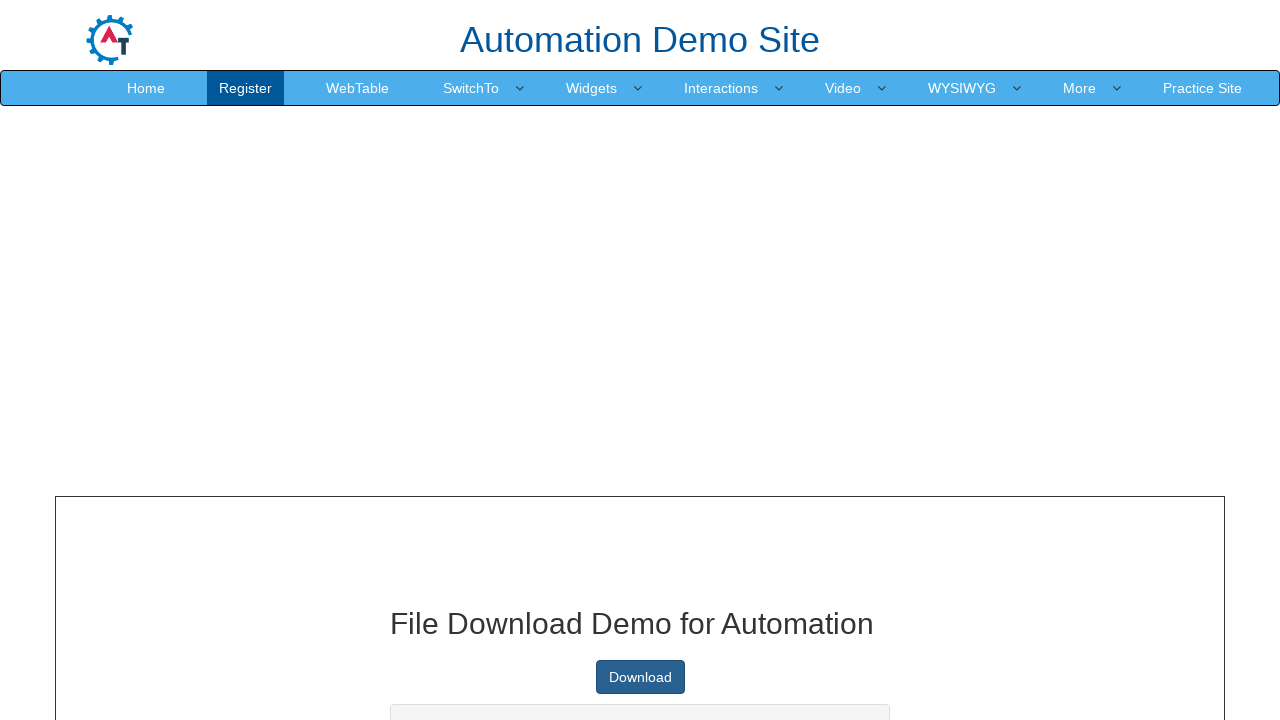

Retrieved and printed download URL
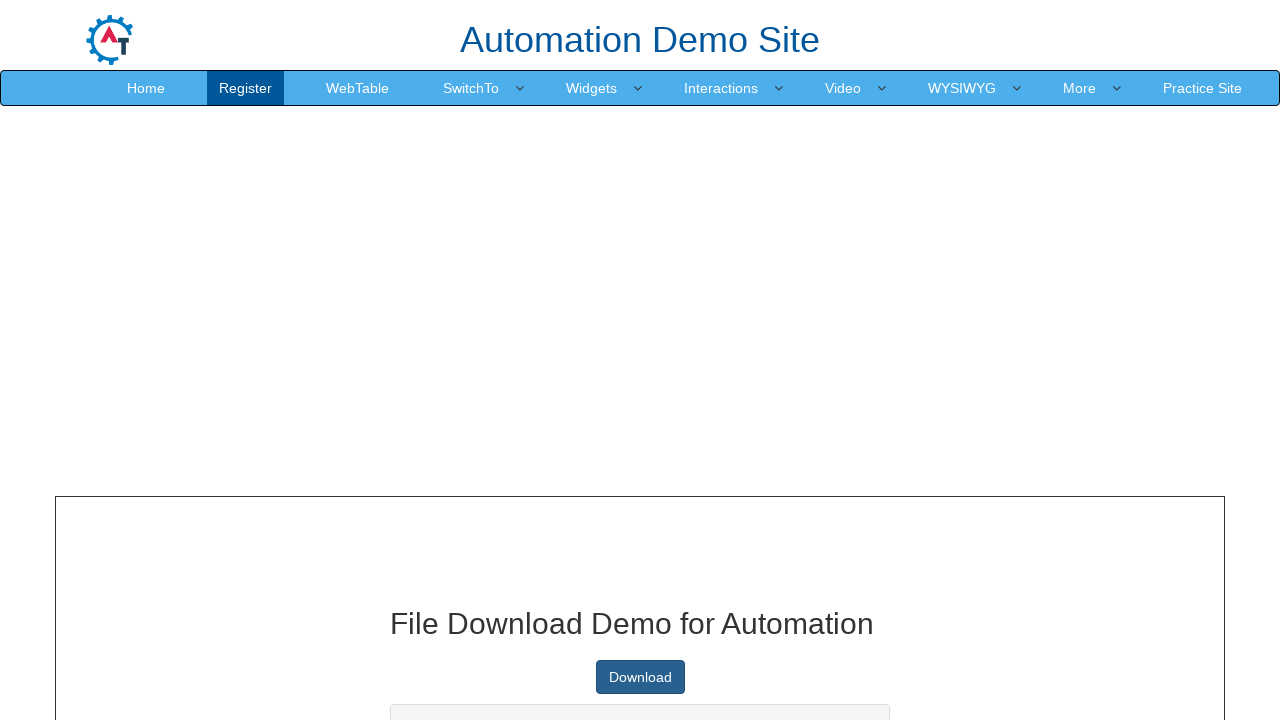

Retrieved and printed page title
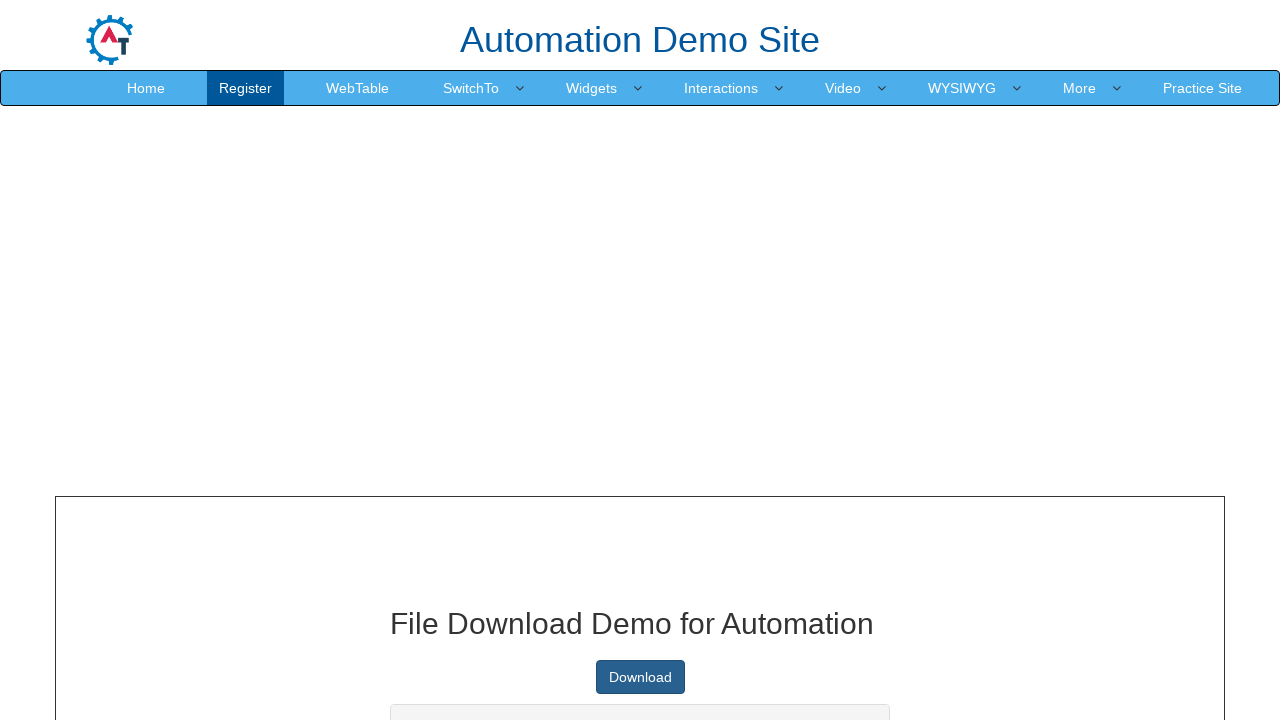

Retrieved and printed downloaded file path
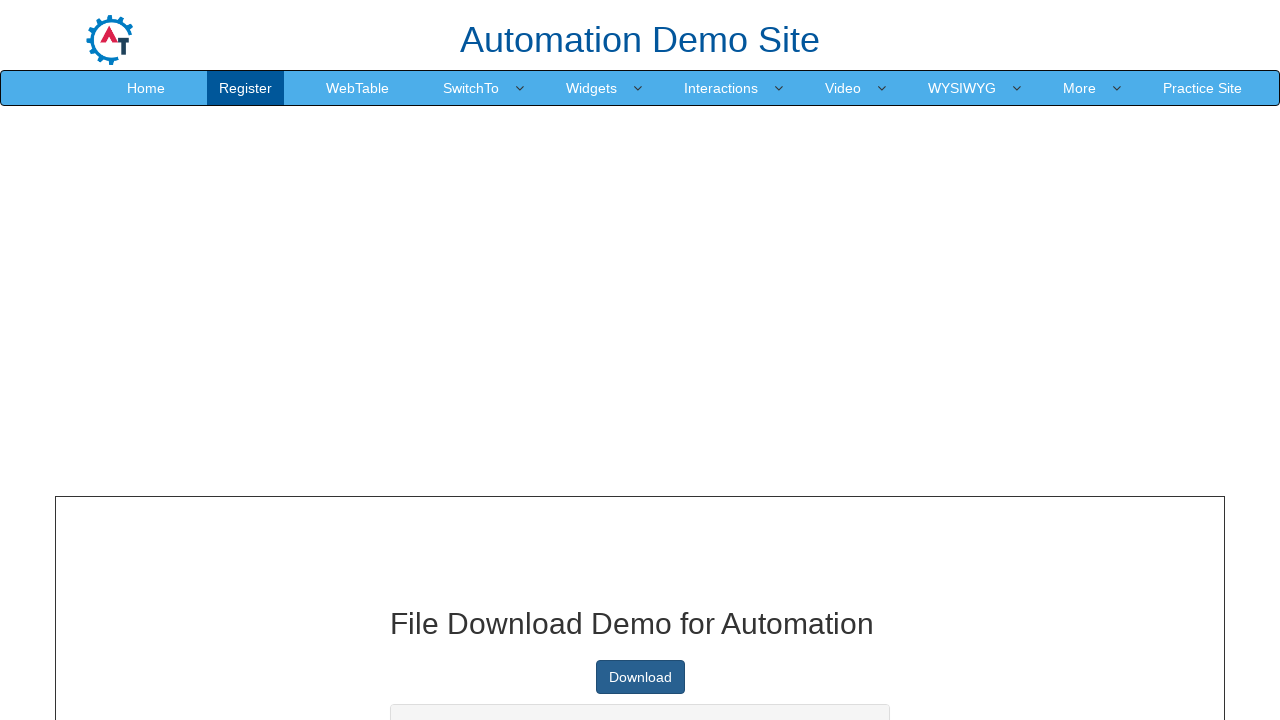

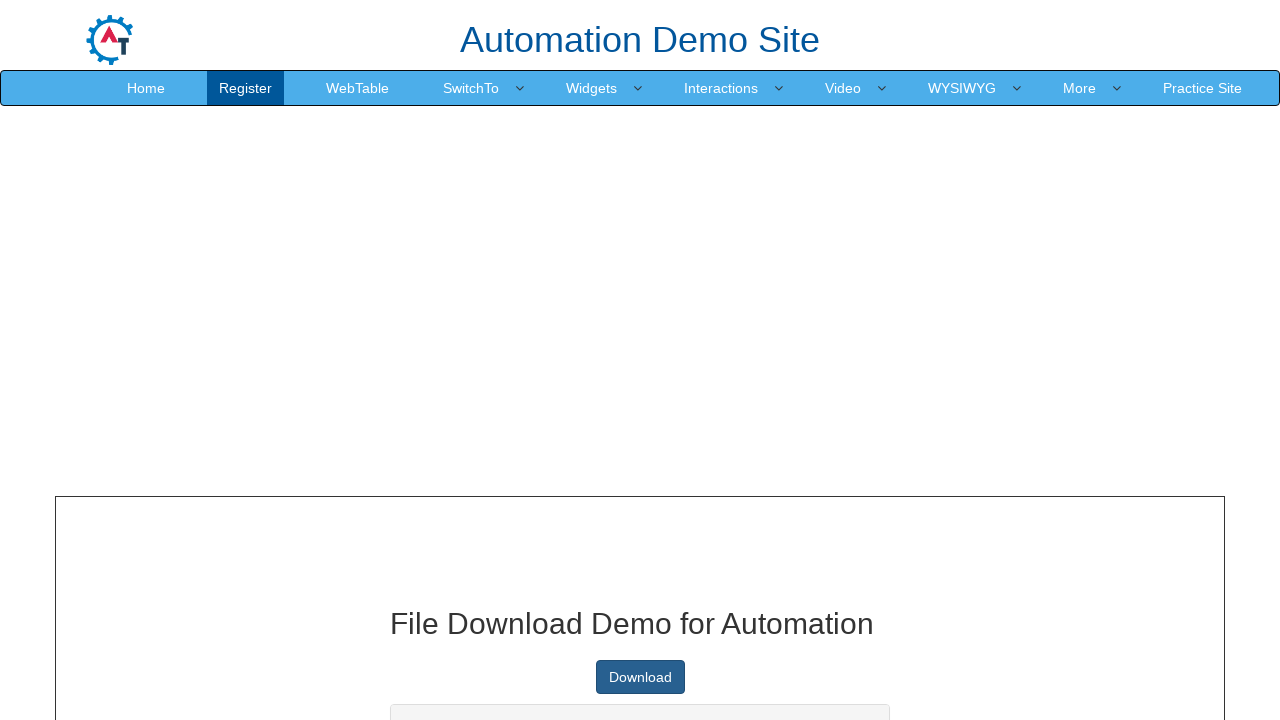